Tests basic navigation on the DemoQA website by clicking on the "Element" link and waiting for the page to load.

Starting URL: https://demoqa.com/

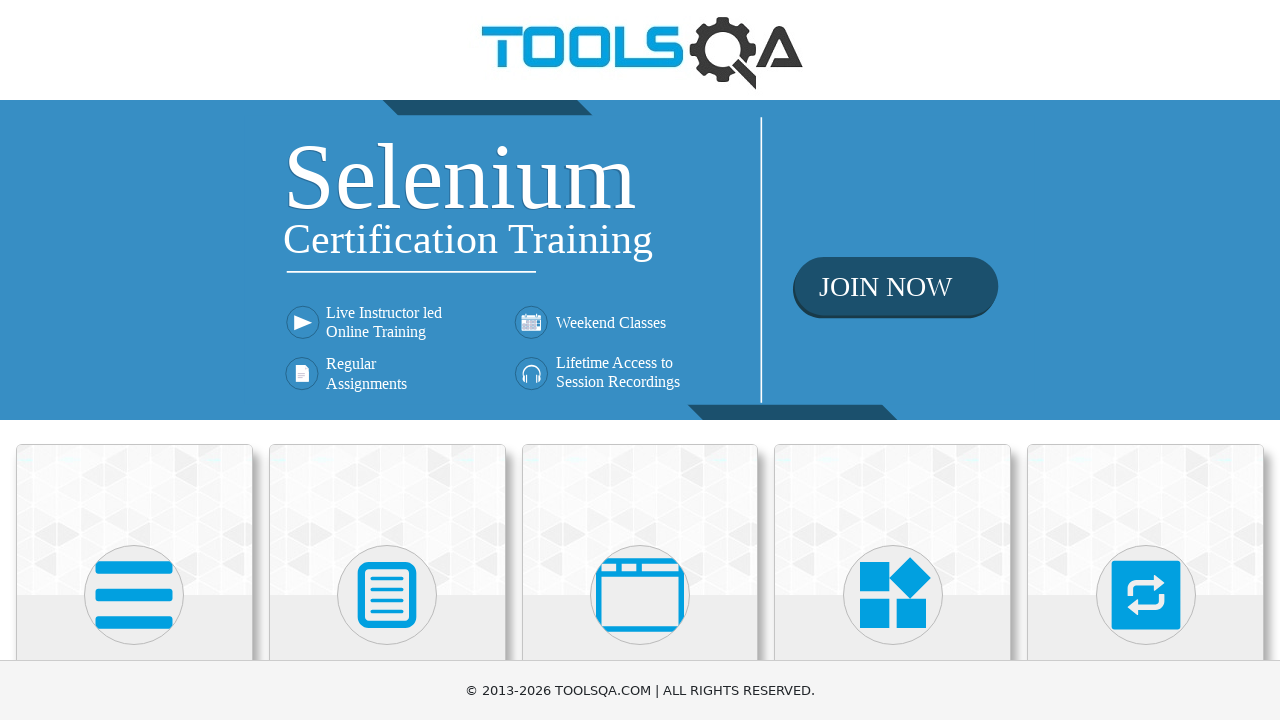

Clicked on the 'Element' link at (134, 360) on text=Element
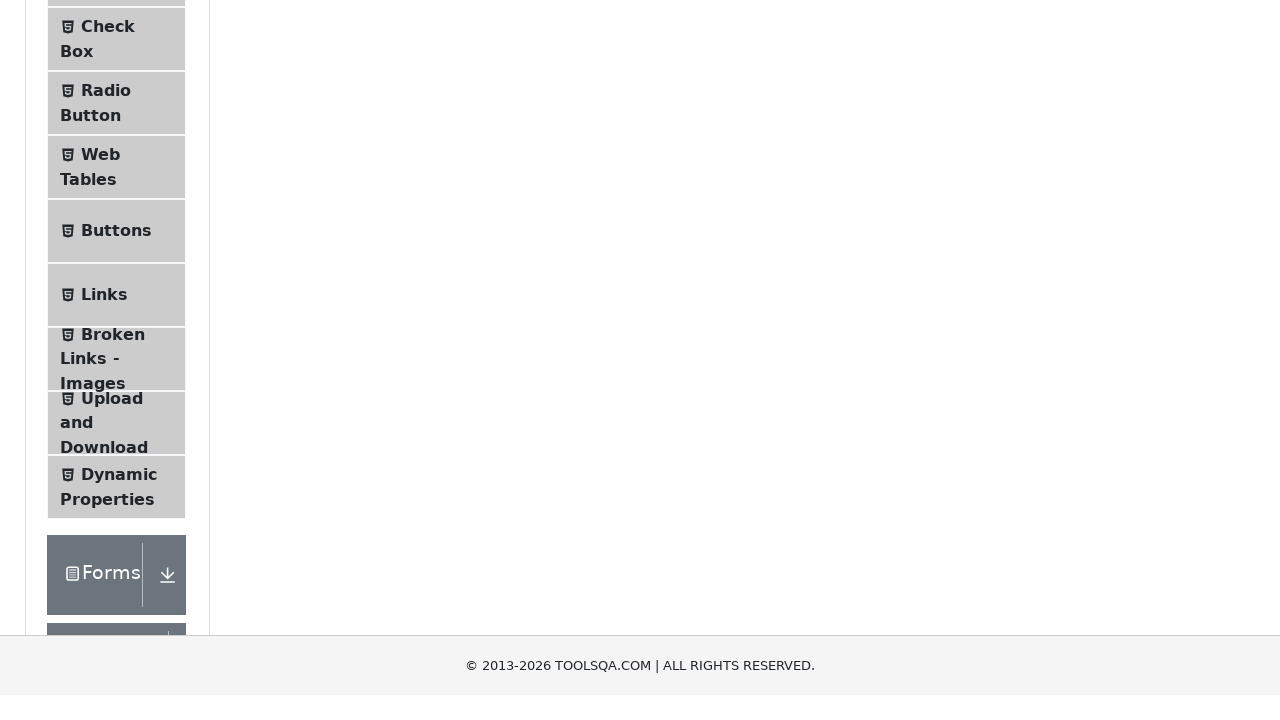

Waited for page to load (networkidle state)
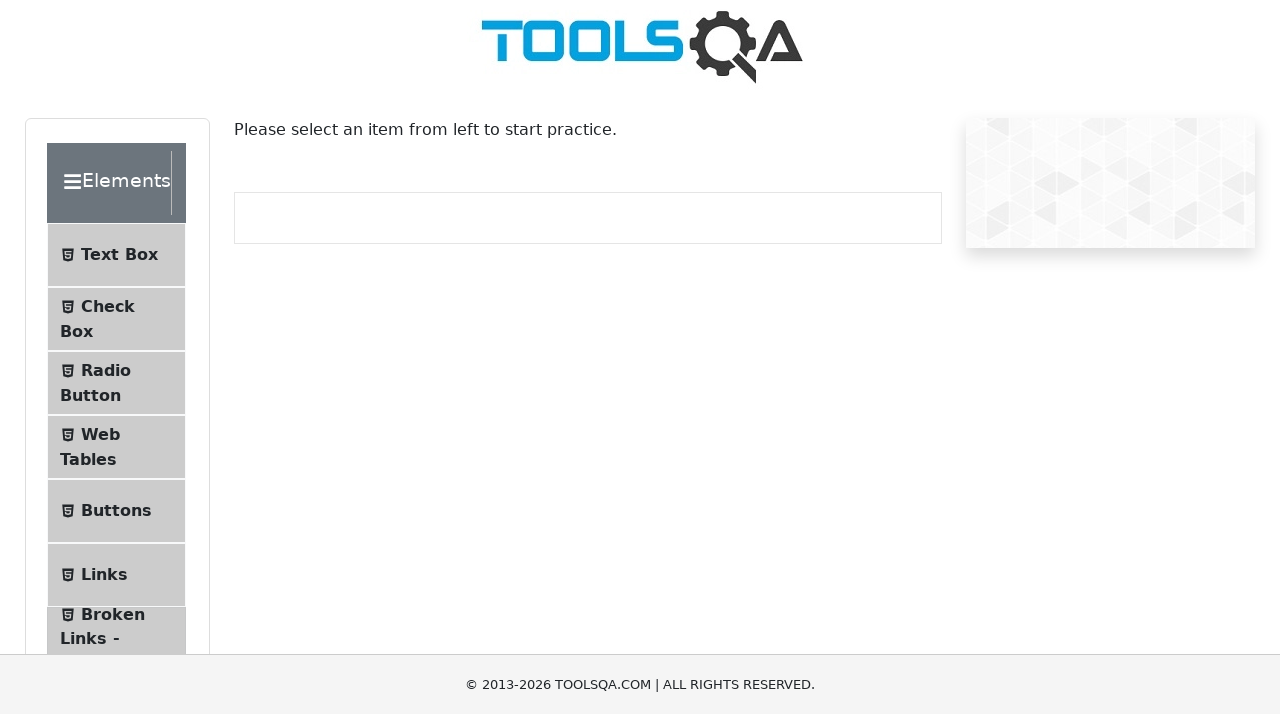

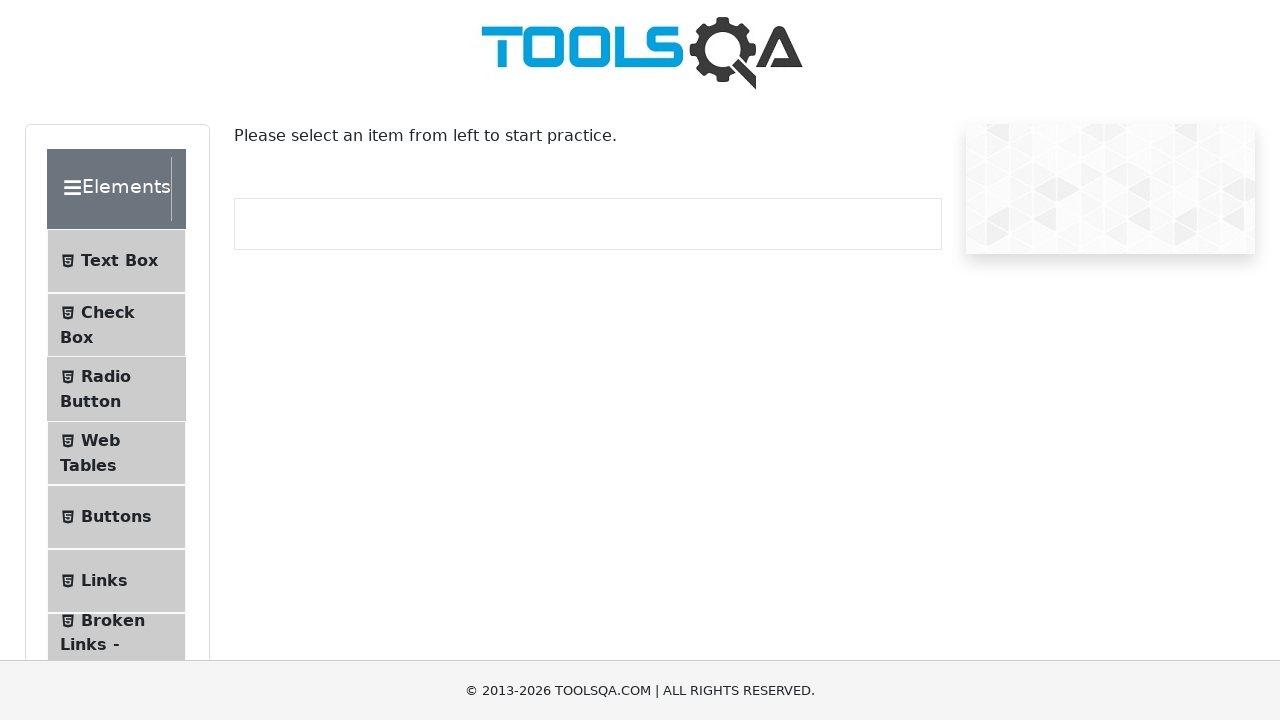